Navigates to testotomasyonu.com and verifies that the page loaded successfully by checking the current URL

Starting URL: https://www.testotomasyonu.com/

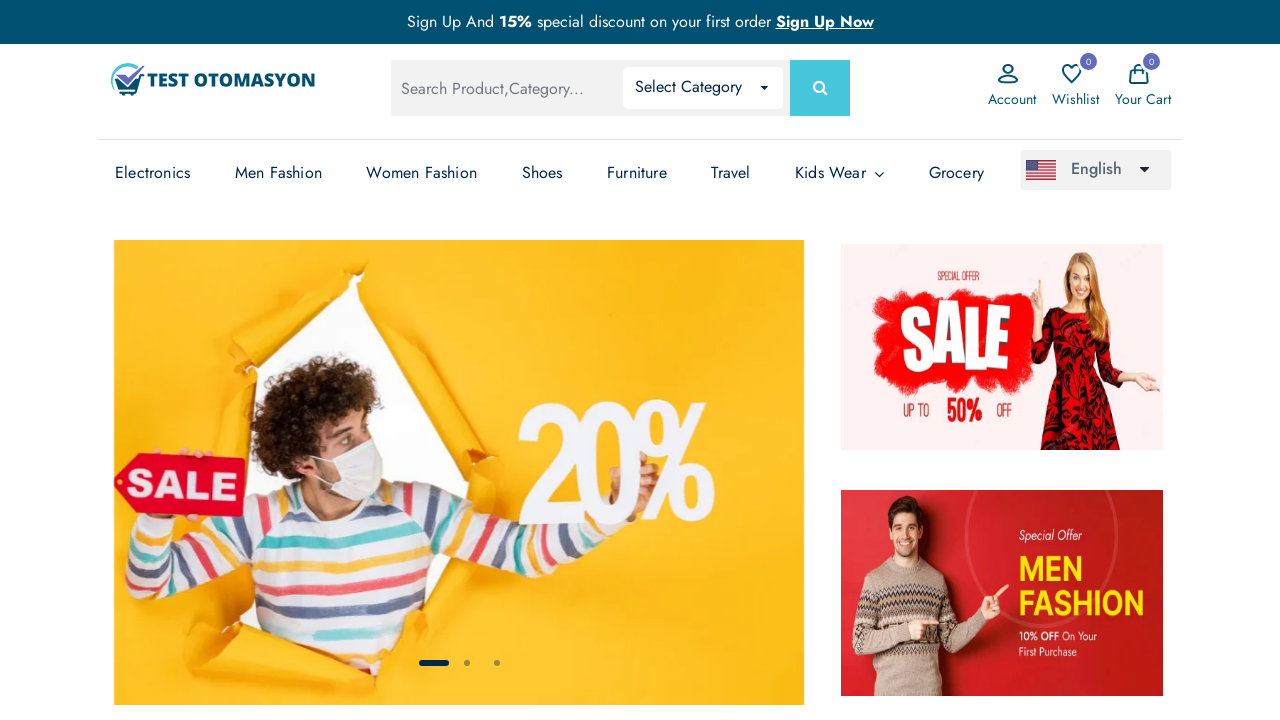

Navigated to https://www.testotomasyonu.com/
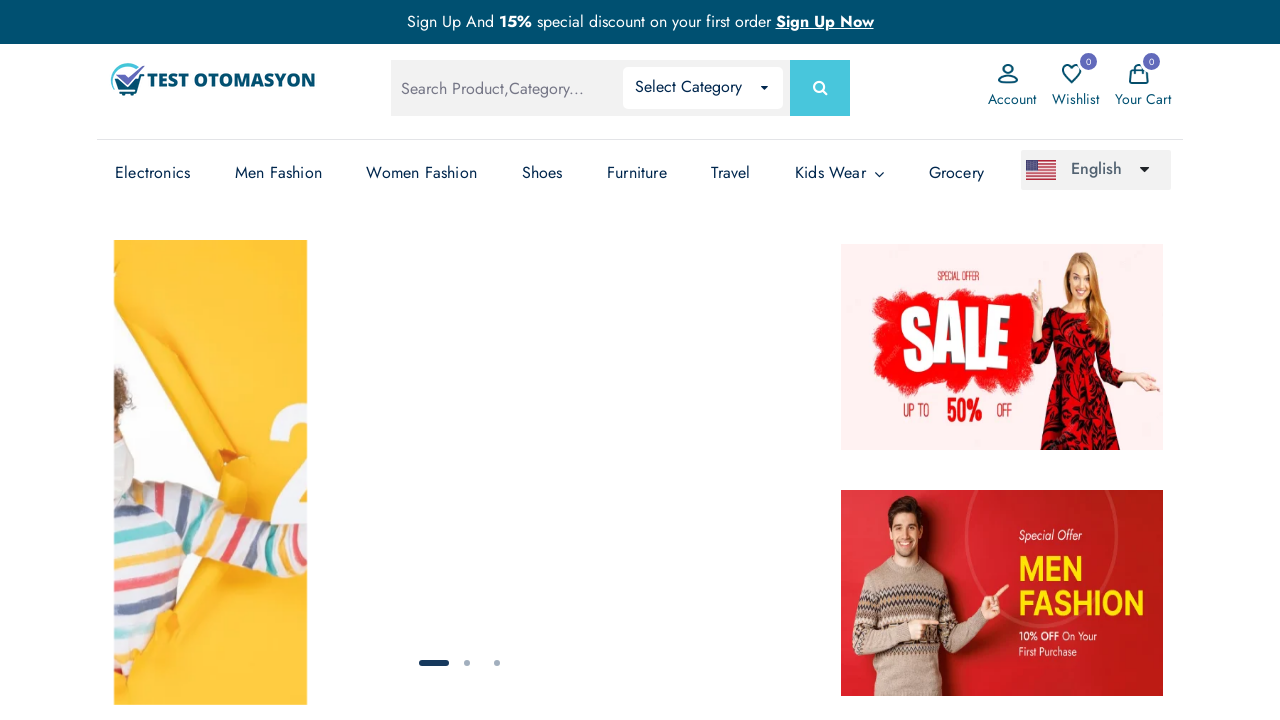

Retrieved current page URL for verification
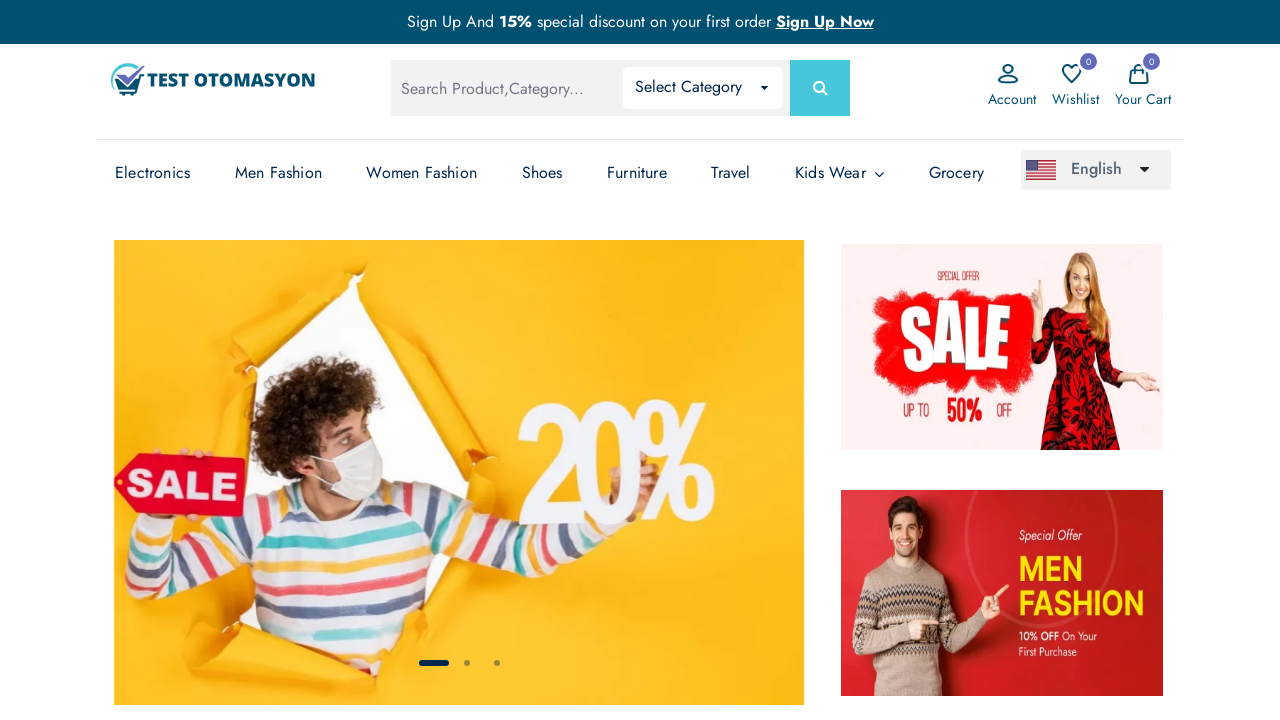

Verified page URL matches expected URL
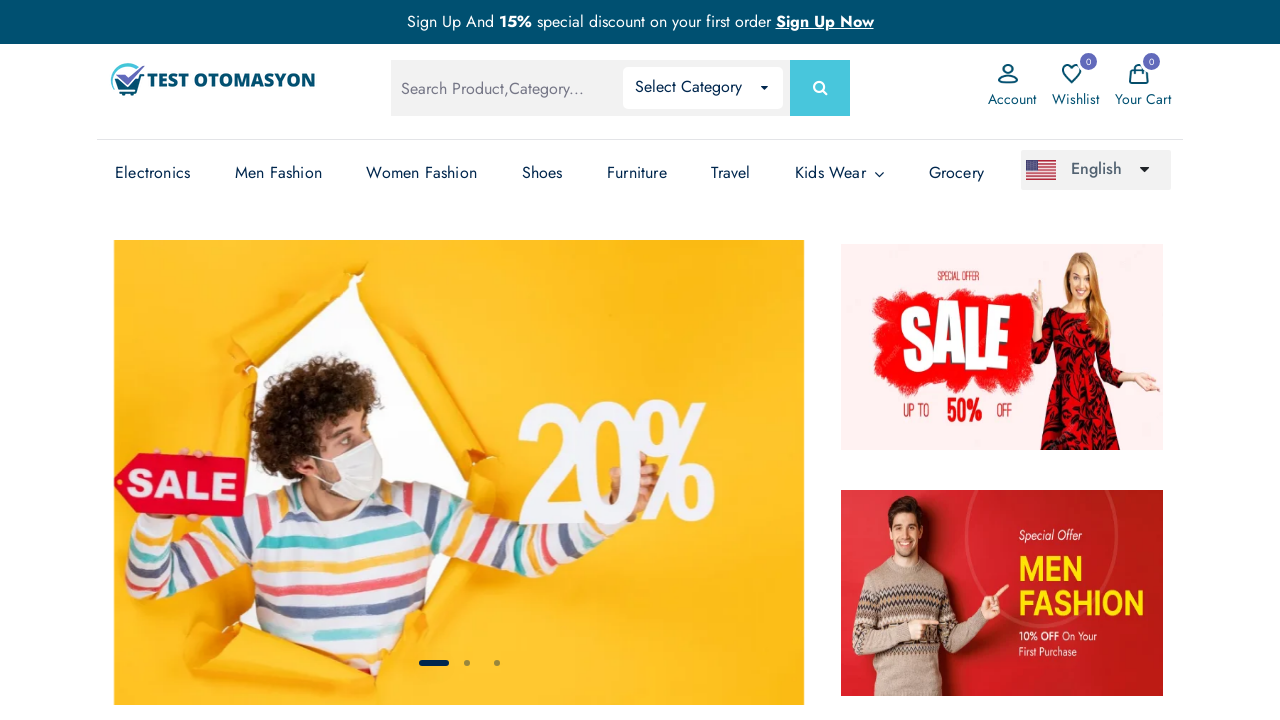

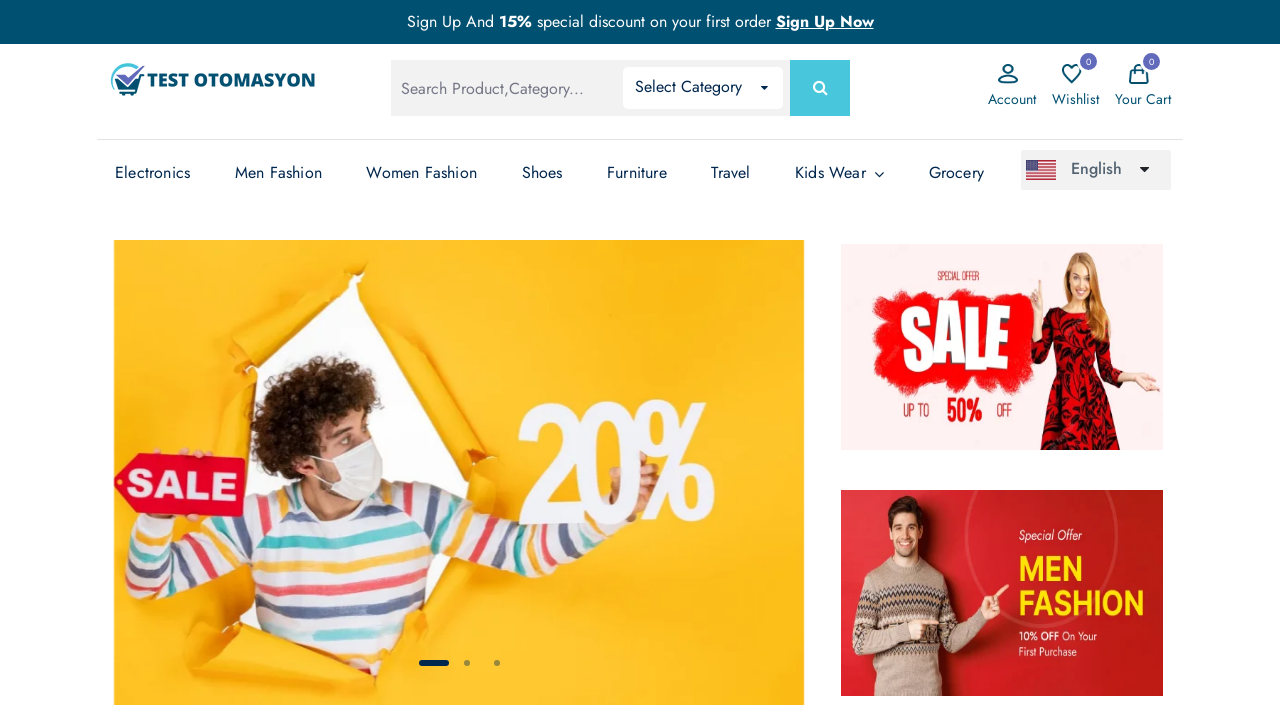